Tests iframe handling by switching to an iframe, clicking a button inside it, then switching back to the parent frame and clicking a link

Starting URL: https://www.w3schools.com/js/tryit.asp?filename=tryjs_myfirst

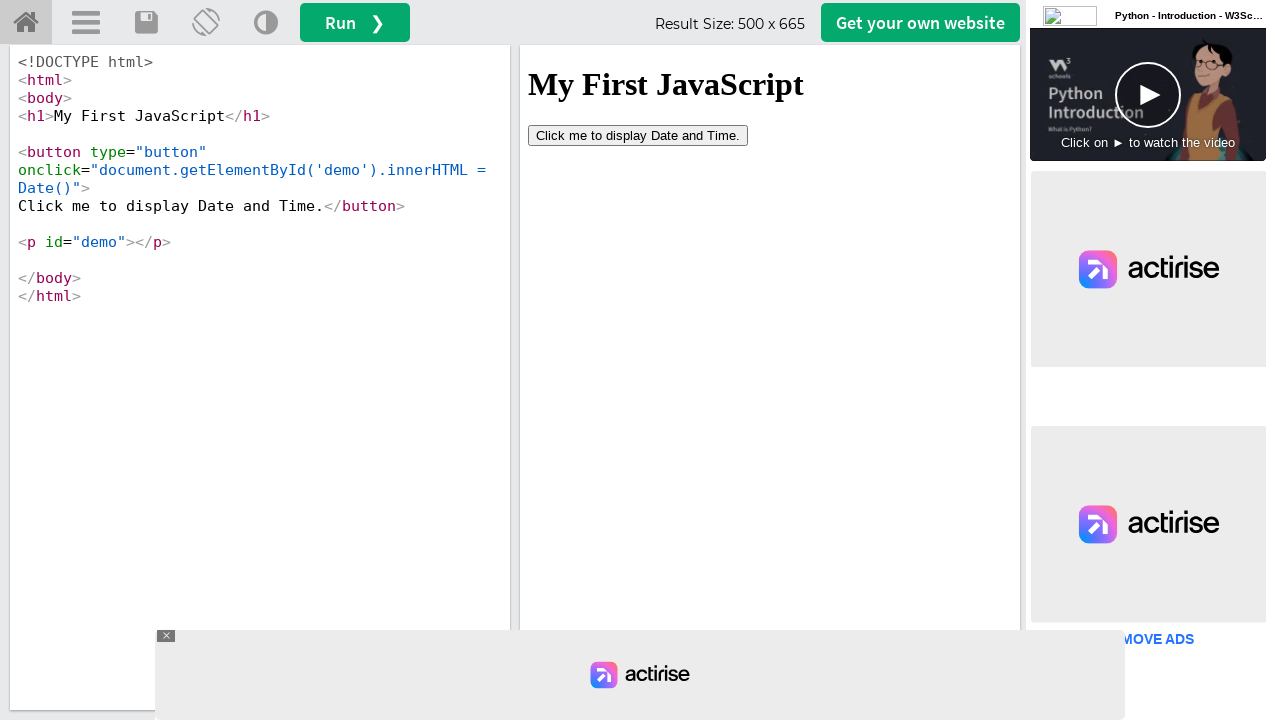

Located iframe with id 'iframeResult'
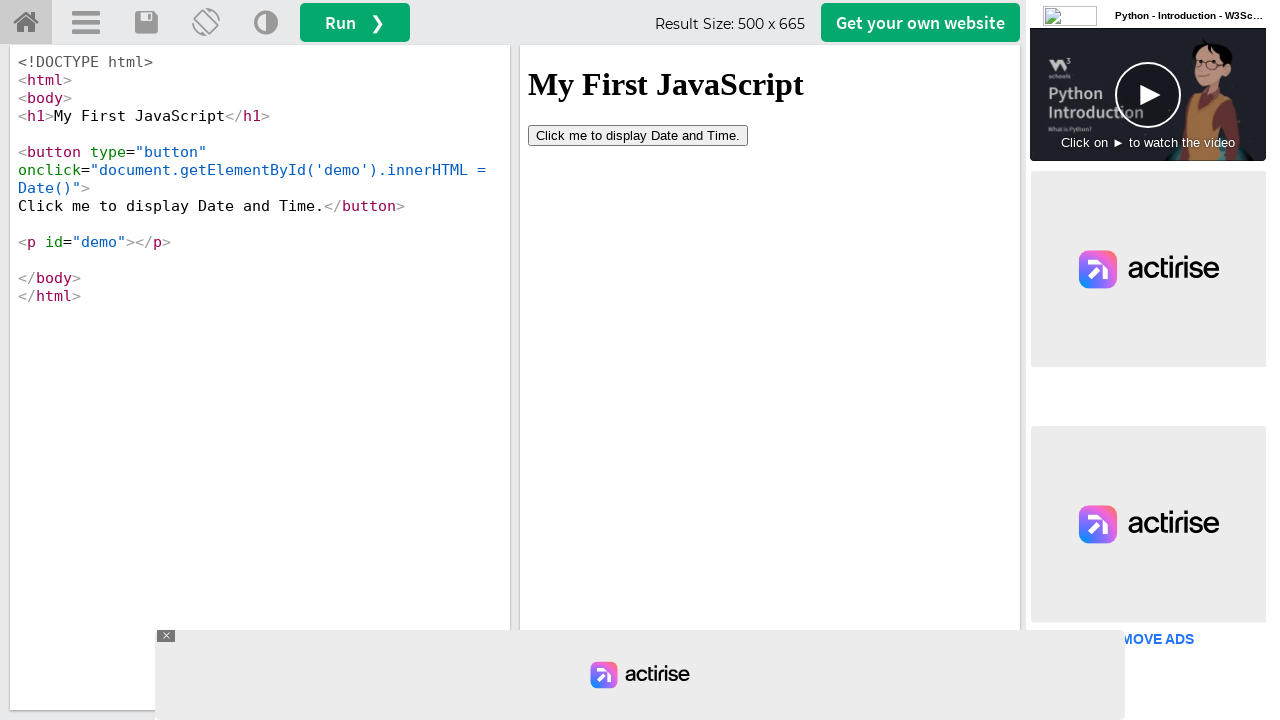

Clicked button inside iframe at (638, 135) on #iframeResult >> internal:control=enter-frame >> button[type='button']
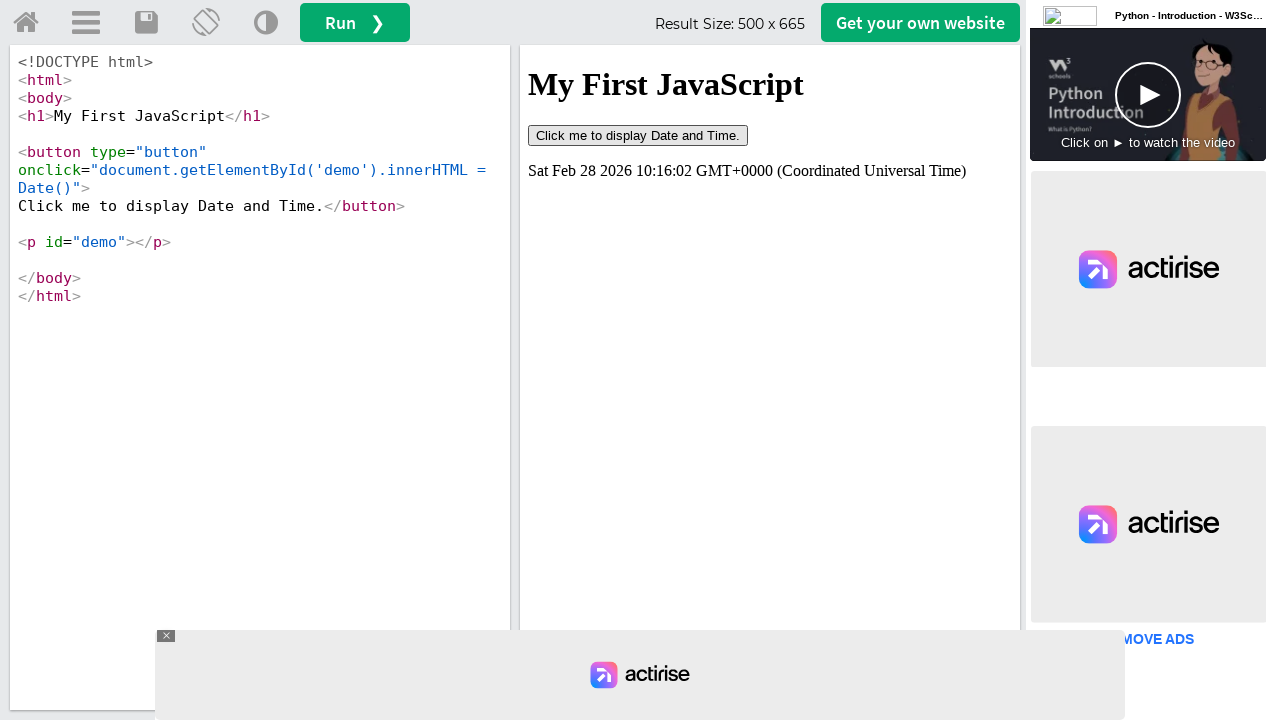

Clicked link 'tryhome' in parent frame at (26, 23) on a#tryhome
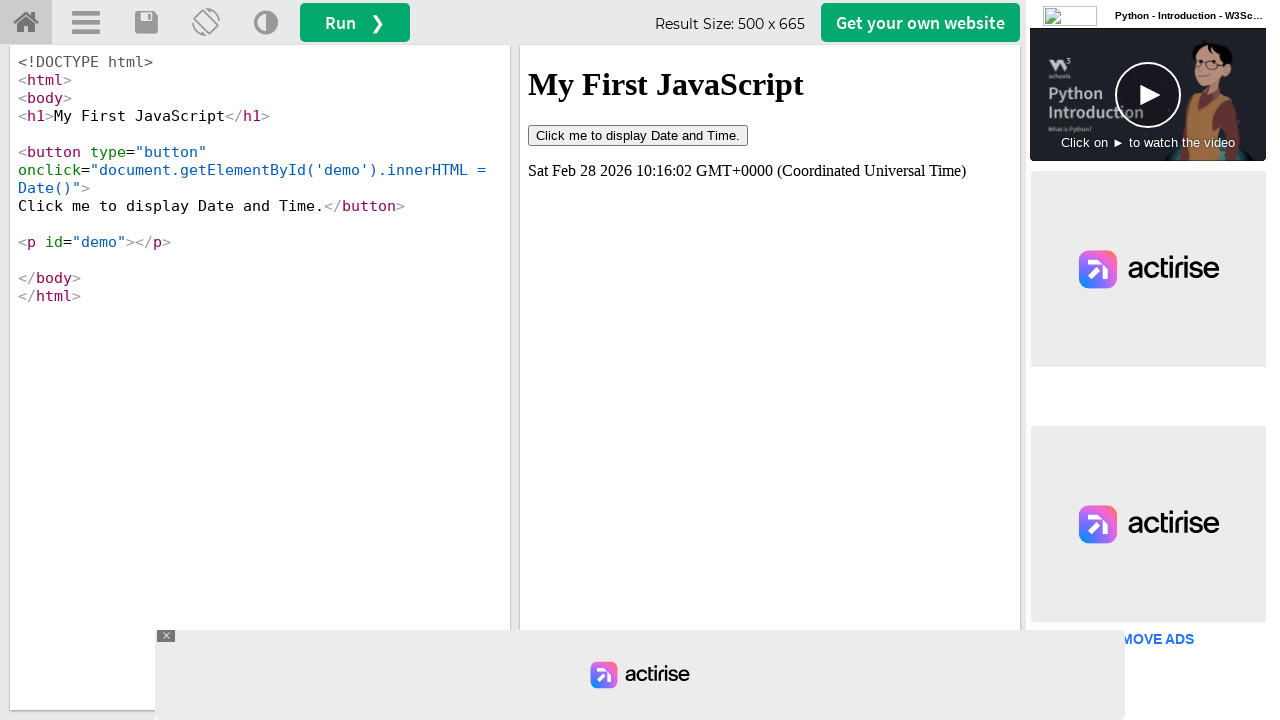

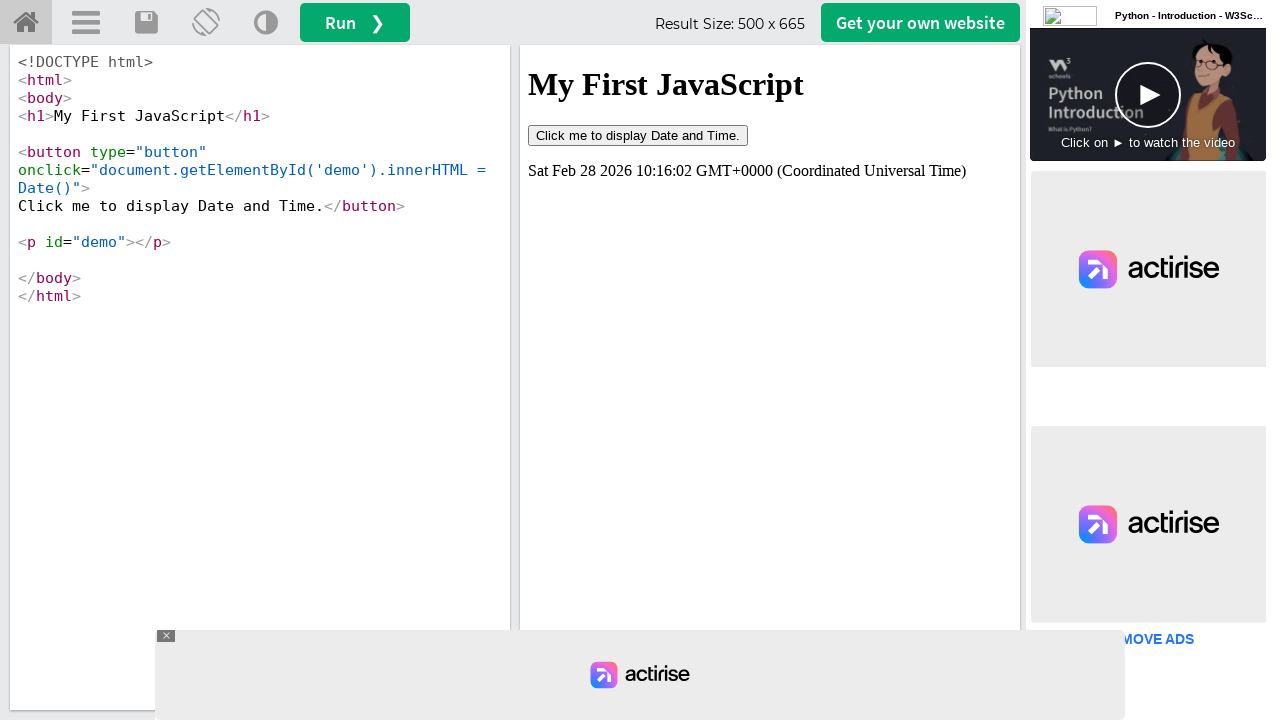